Tests navigation by clicking the Home link and verifying the page title changes to "Practice"

Starting URL: https://practice.cydeo.com/inputs

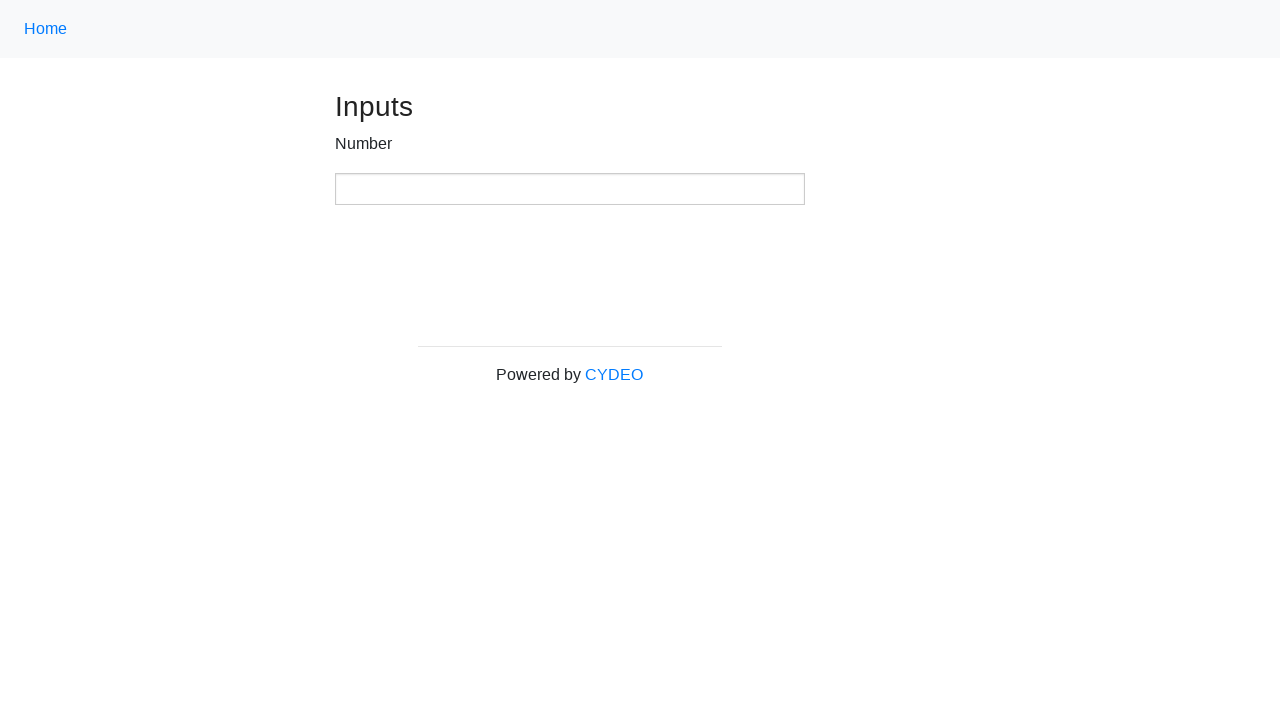

Clicked Home link using class name '.nav-link' at (46, 29) on .nav-link
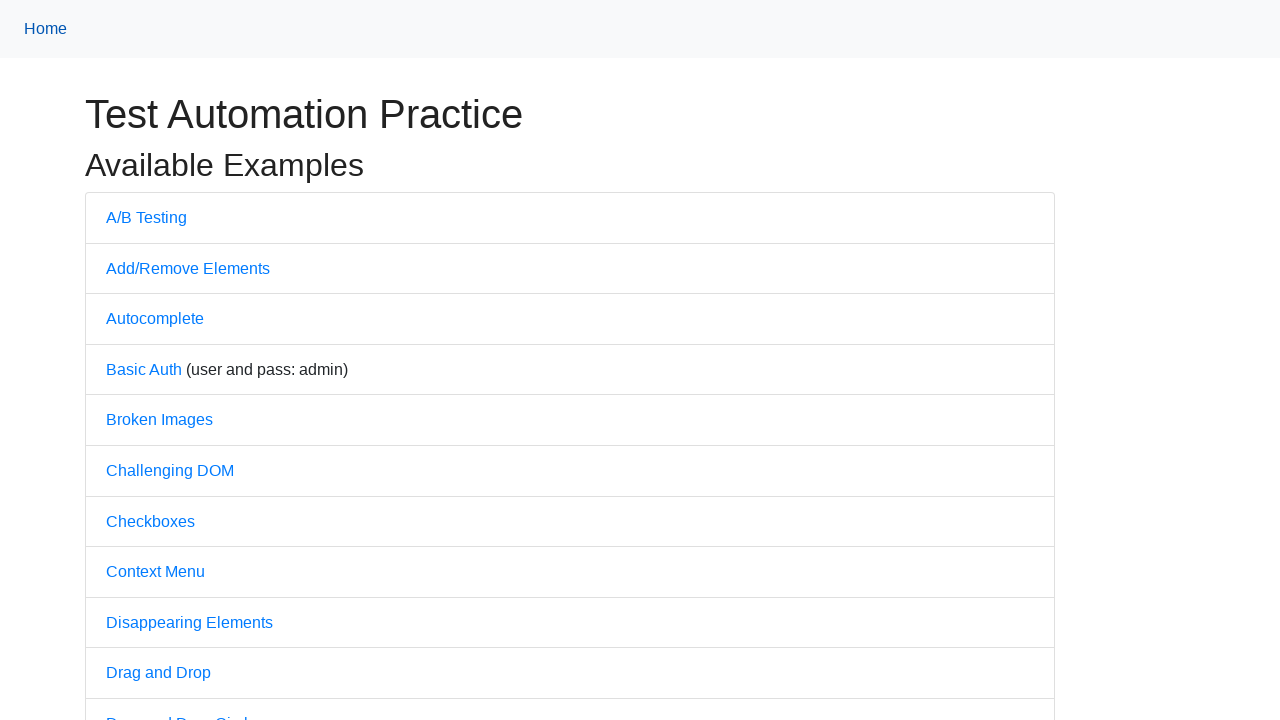

Waited for page to load (domcontentloaded state)
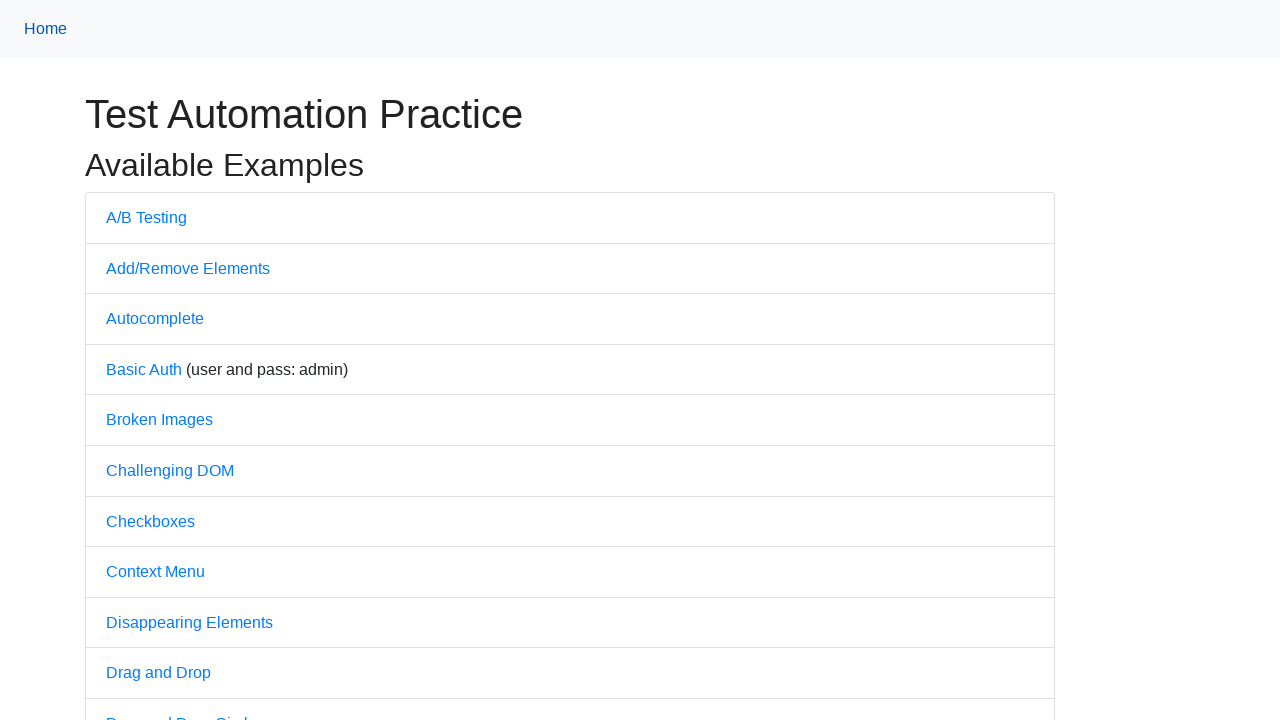

Verified page title is 'Practice'
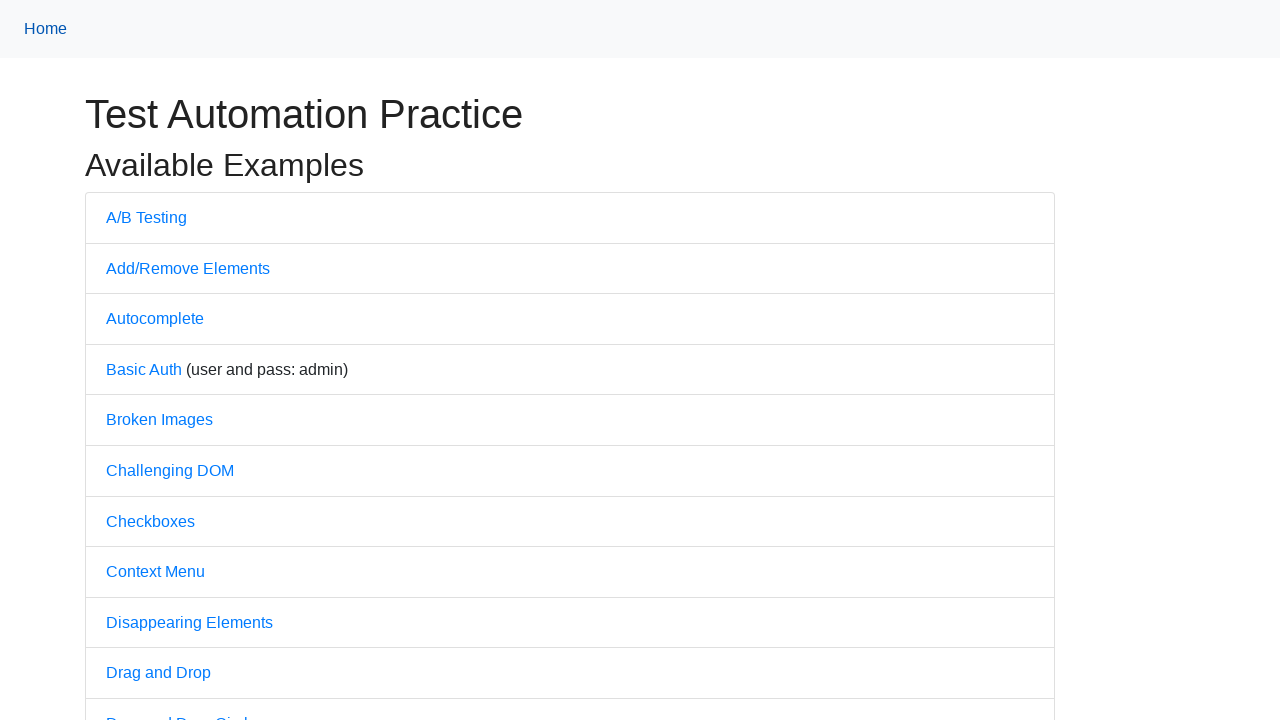

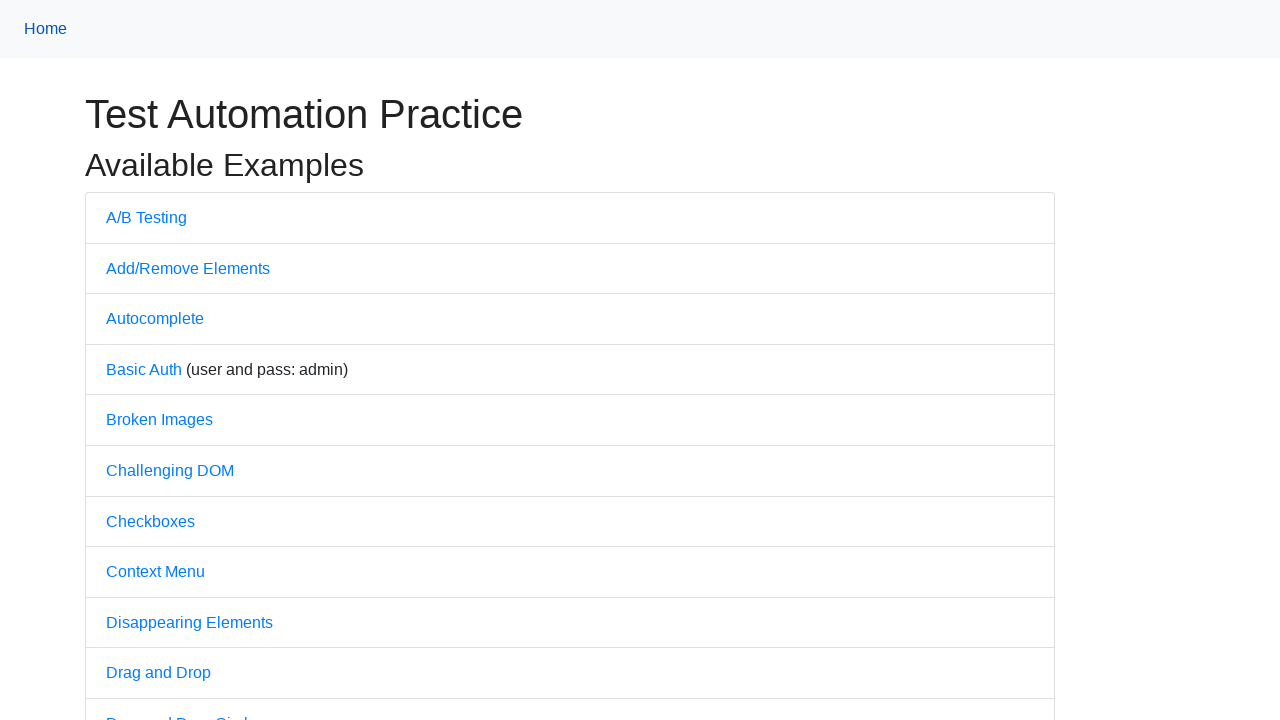